Tests the practice form on demoqa.com by navigating to the Forms section, filling out all form fields (name, email, gender, phone, date of birth, subjects, hobbies, address, state/city), and verifying the submission modal appears.

Starting URL: https://demoqa.com

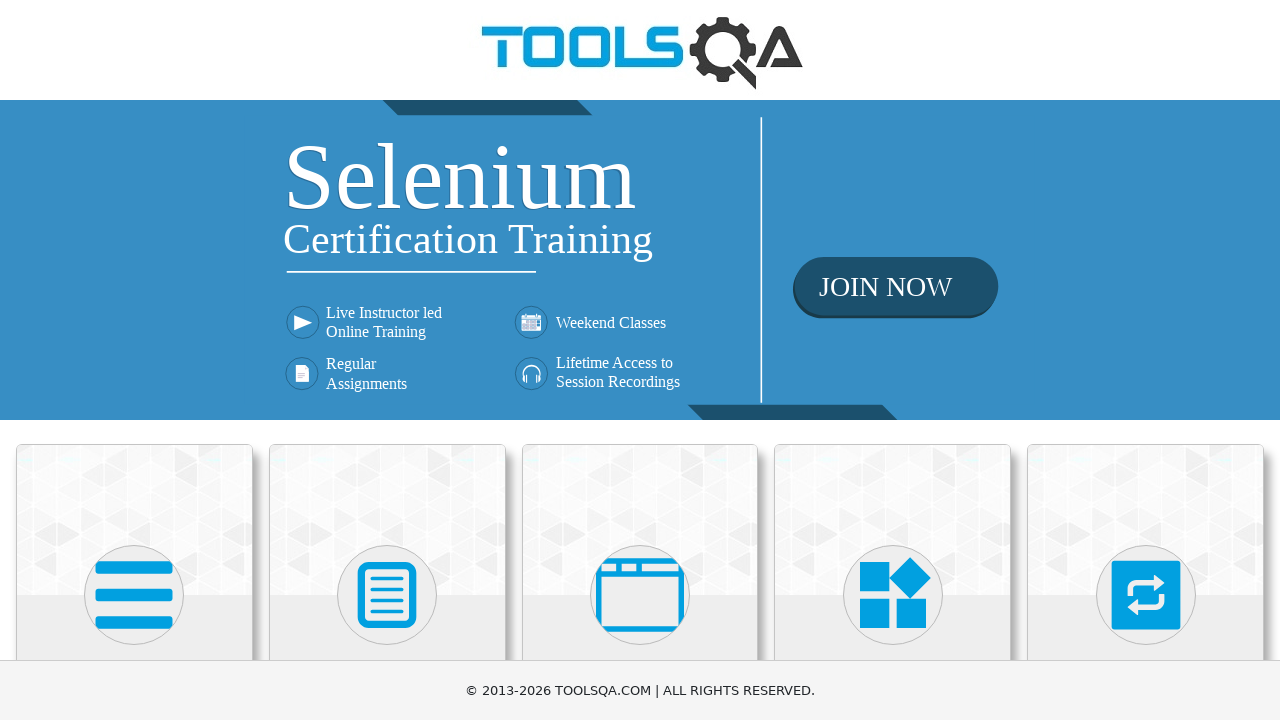

Scrolled down 300px to see the cards
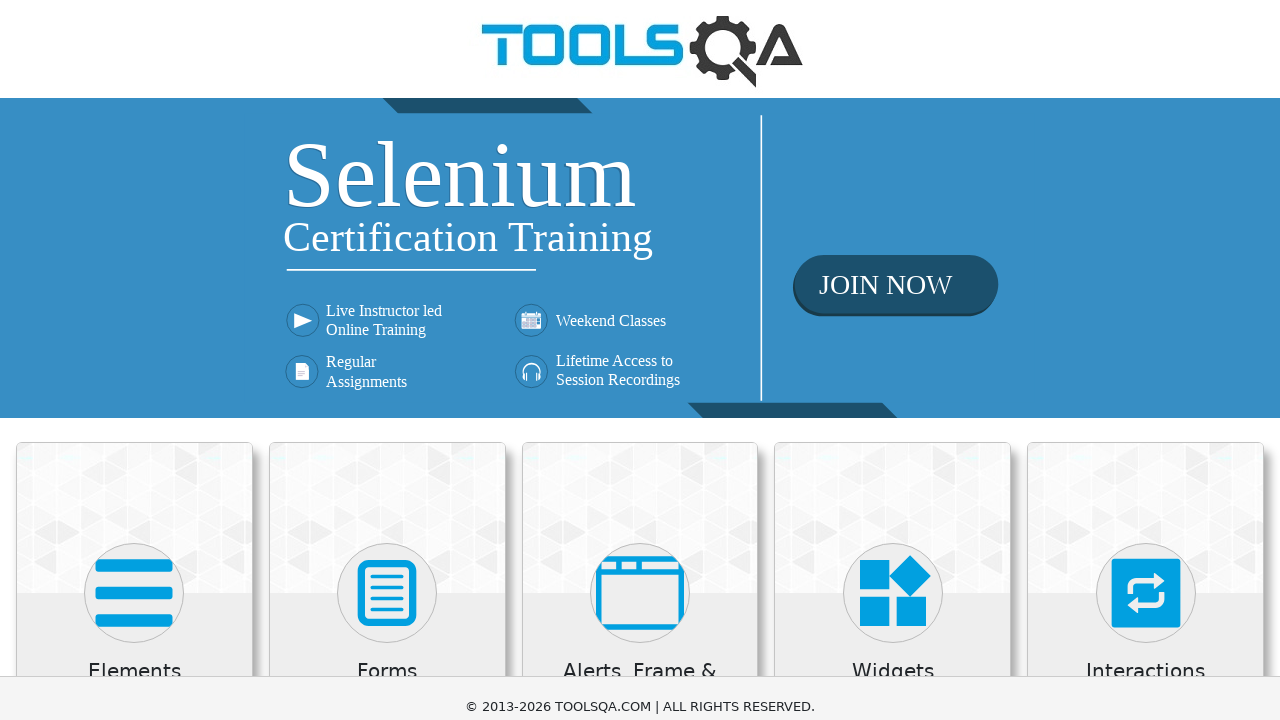

Clicked on Forms card at (387, 373) on xpath=//div[@class='card-body']//h5[contains(text(),'Forms')]
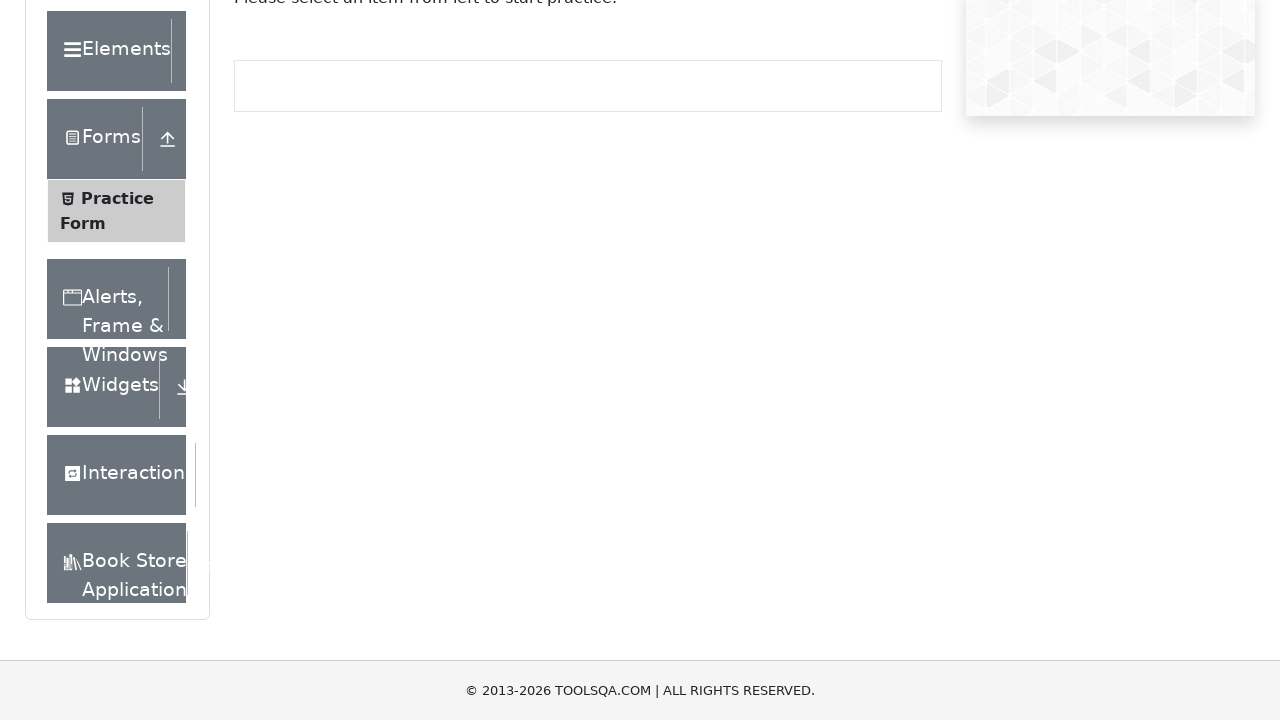

Clicked on Practice Form in the sidebar at (117, 198) on xpath=//span[@class='text' and contains(text(),'Practice Form')]
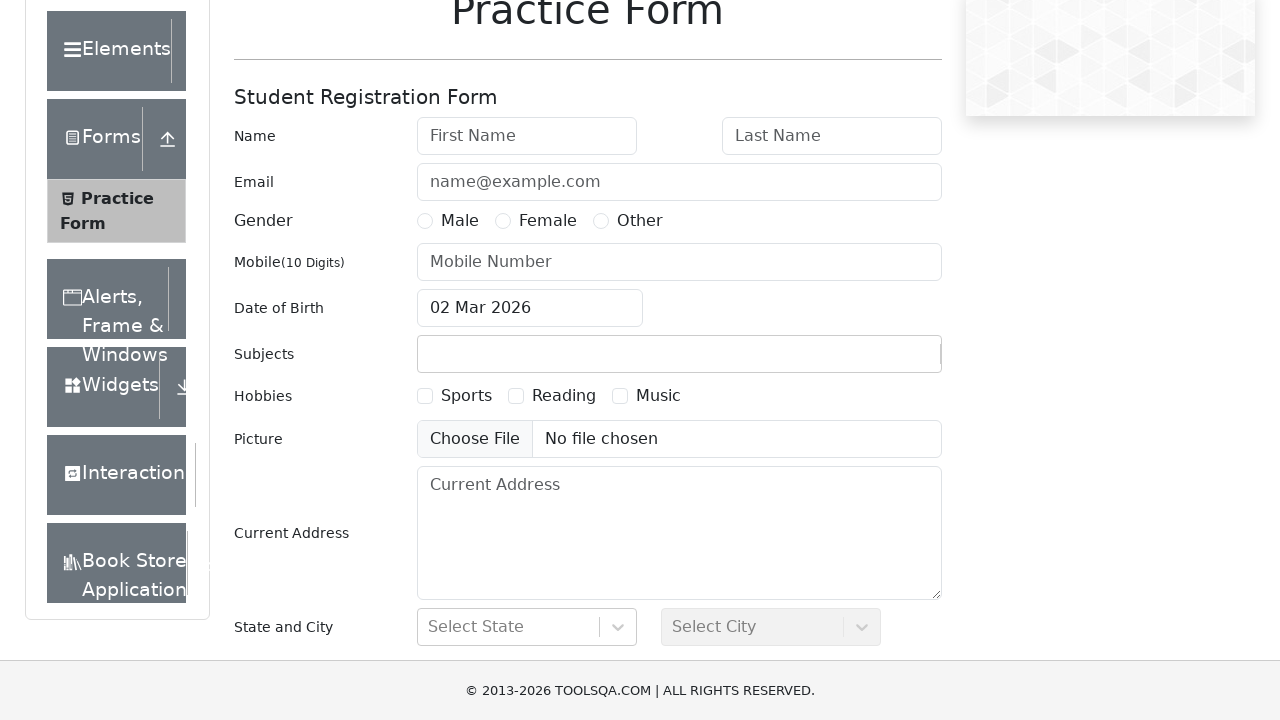

Form loaded and first name field is visible
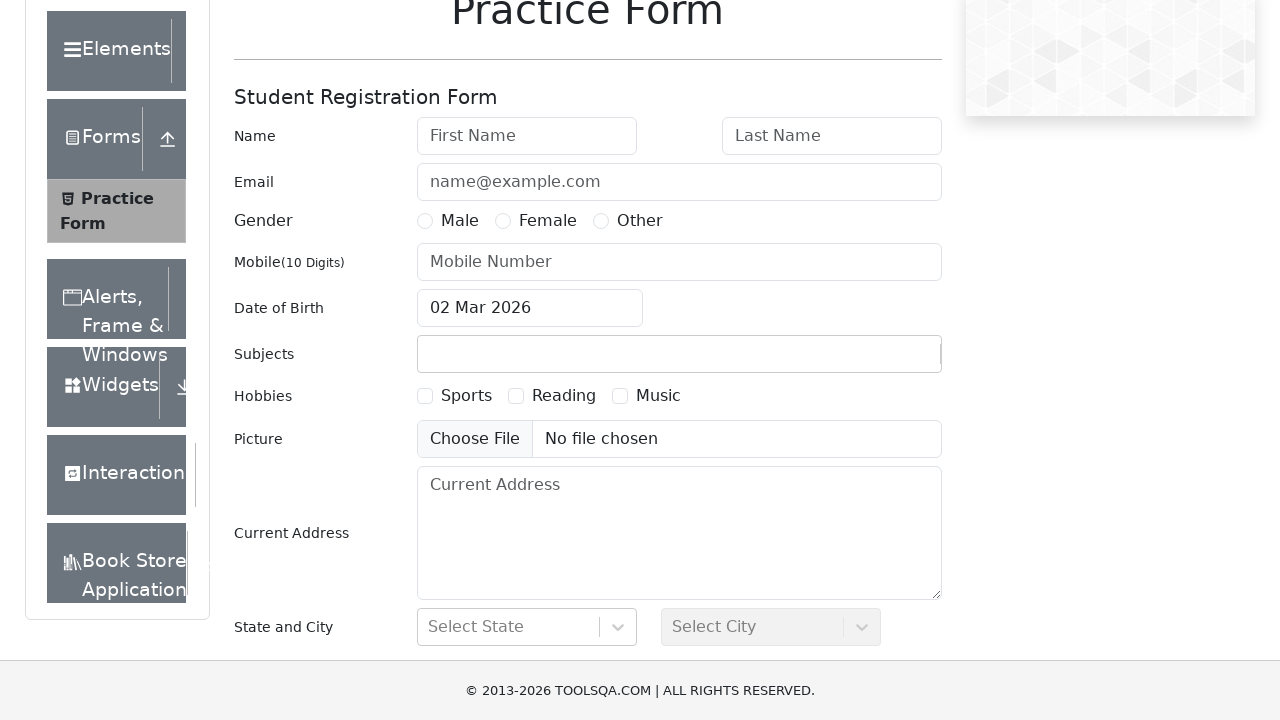

Scrolled down 300px to see form fields
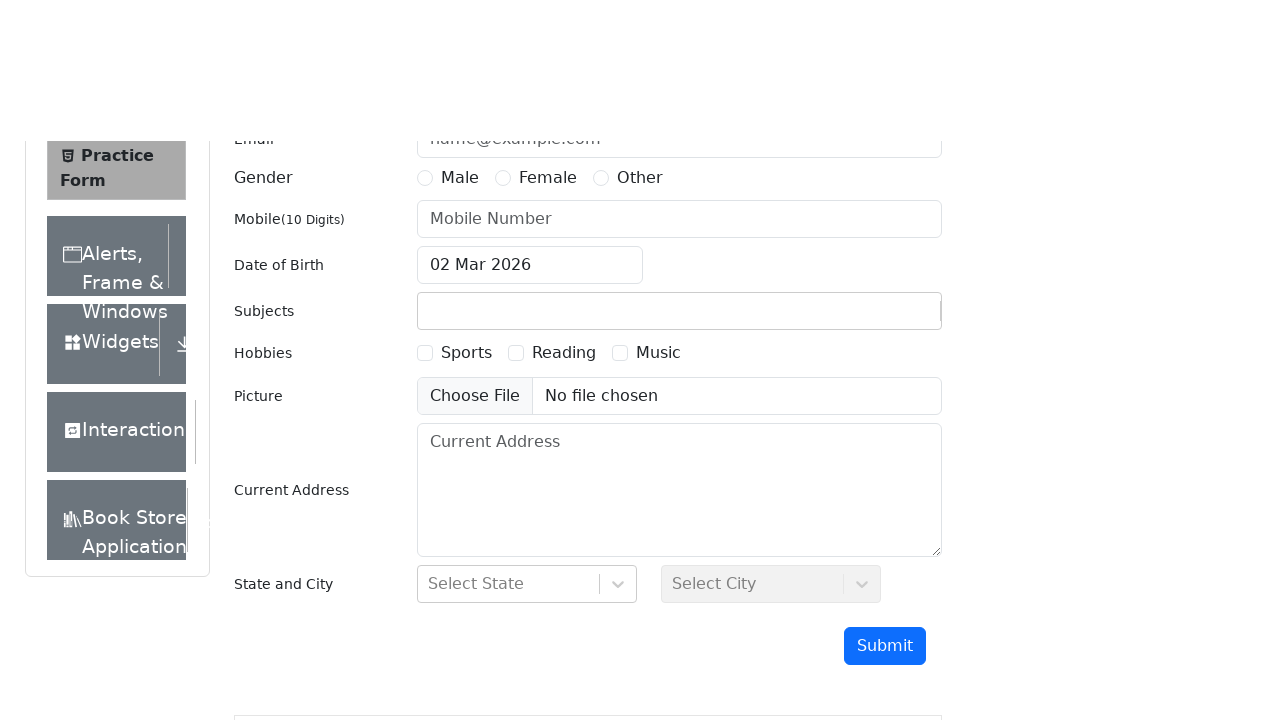

Filled first name with 'Rajesh' on #firstName
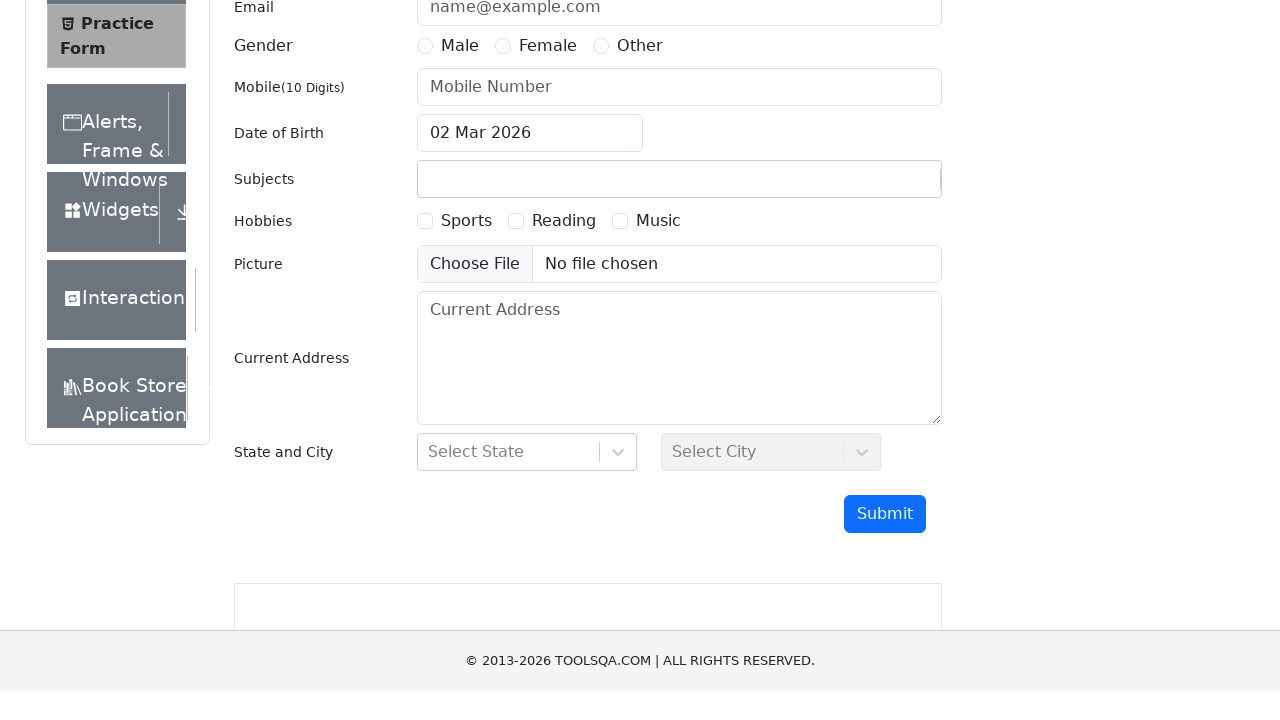

Filled last name with 'Sharma' on #lastName
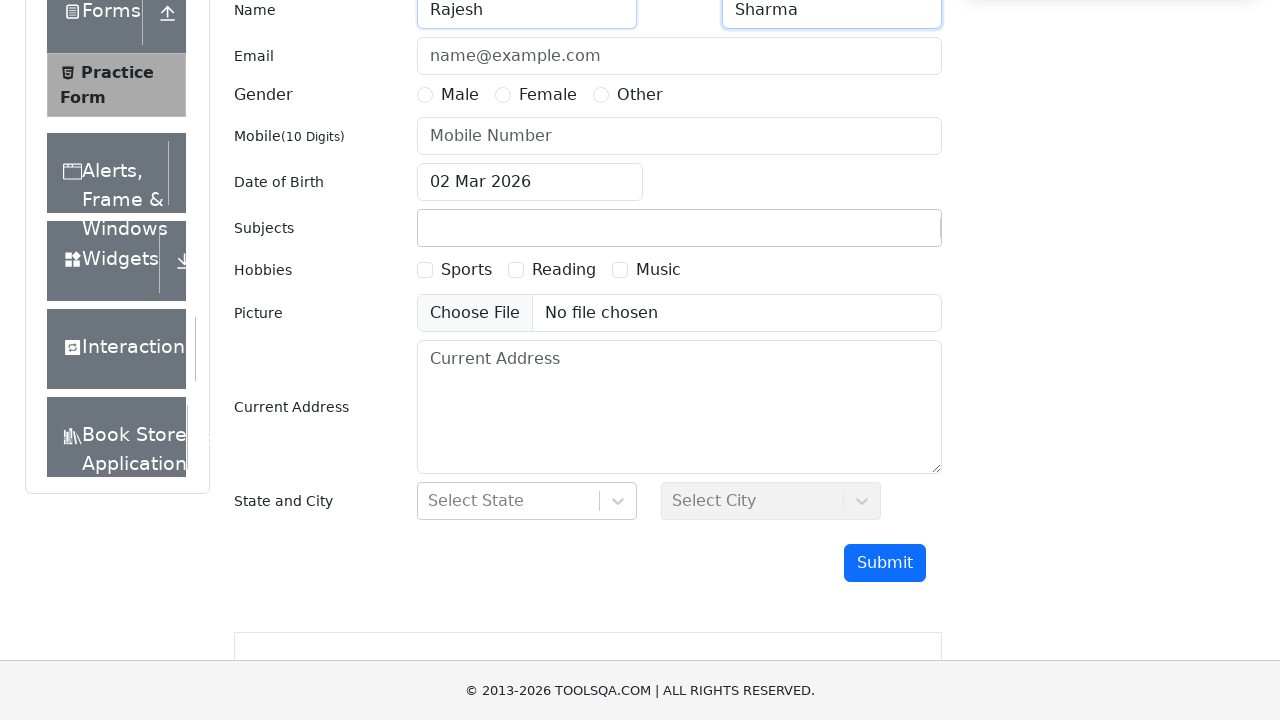

Filled email with 'rajesh.sharma@example.com' on #userEmail
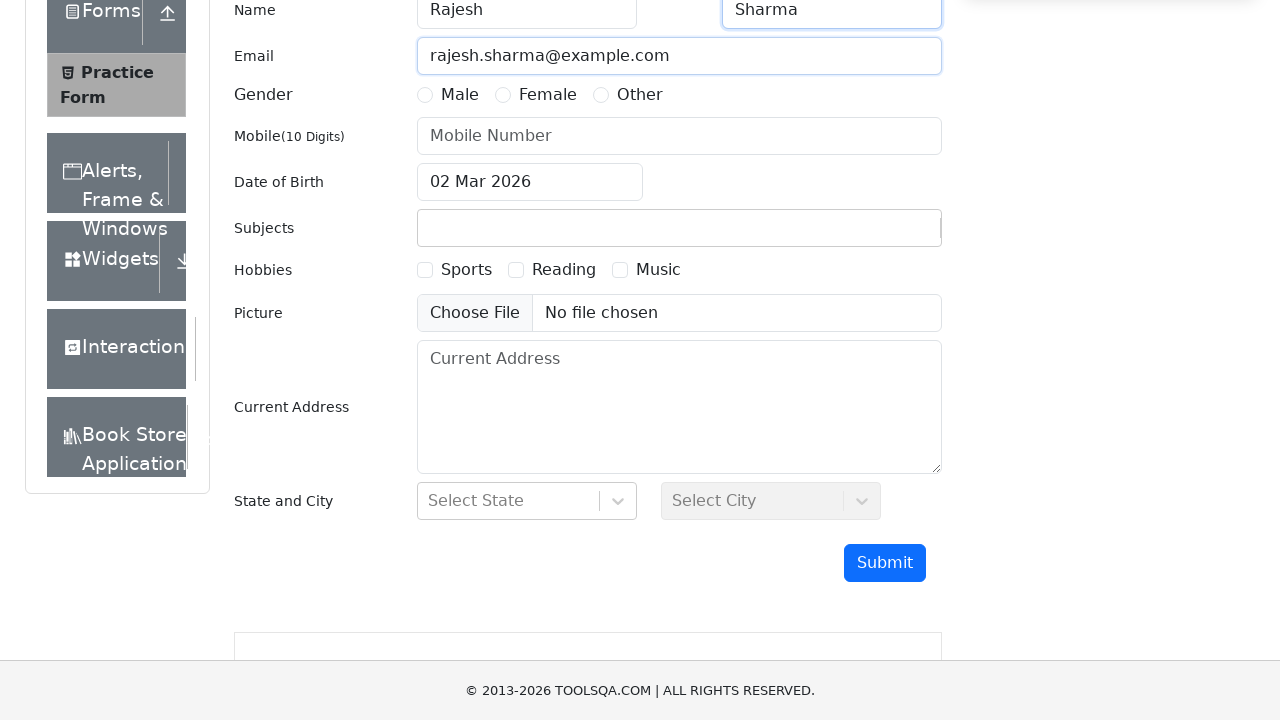

Scrolled down 300px
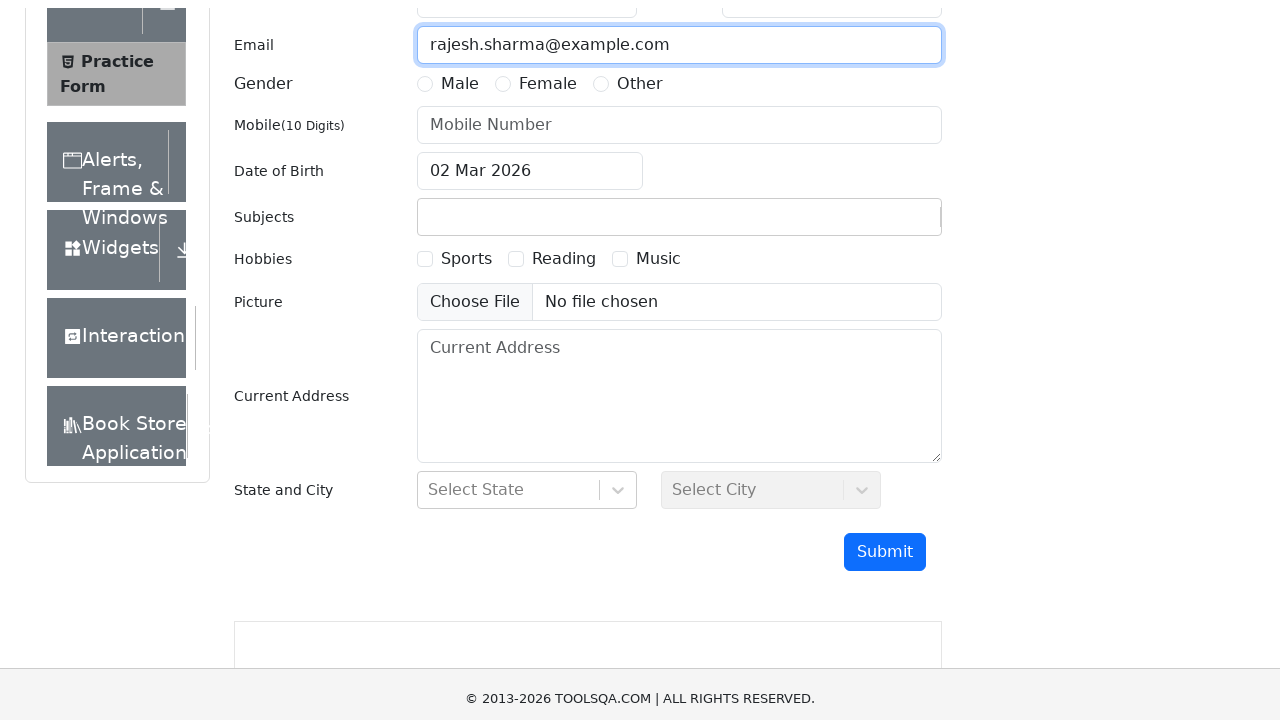

Selected gender as Male at (460, 31) on label[for='gender-radio-1']
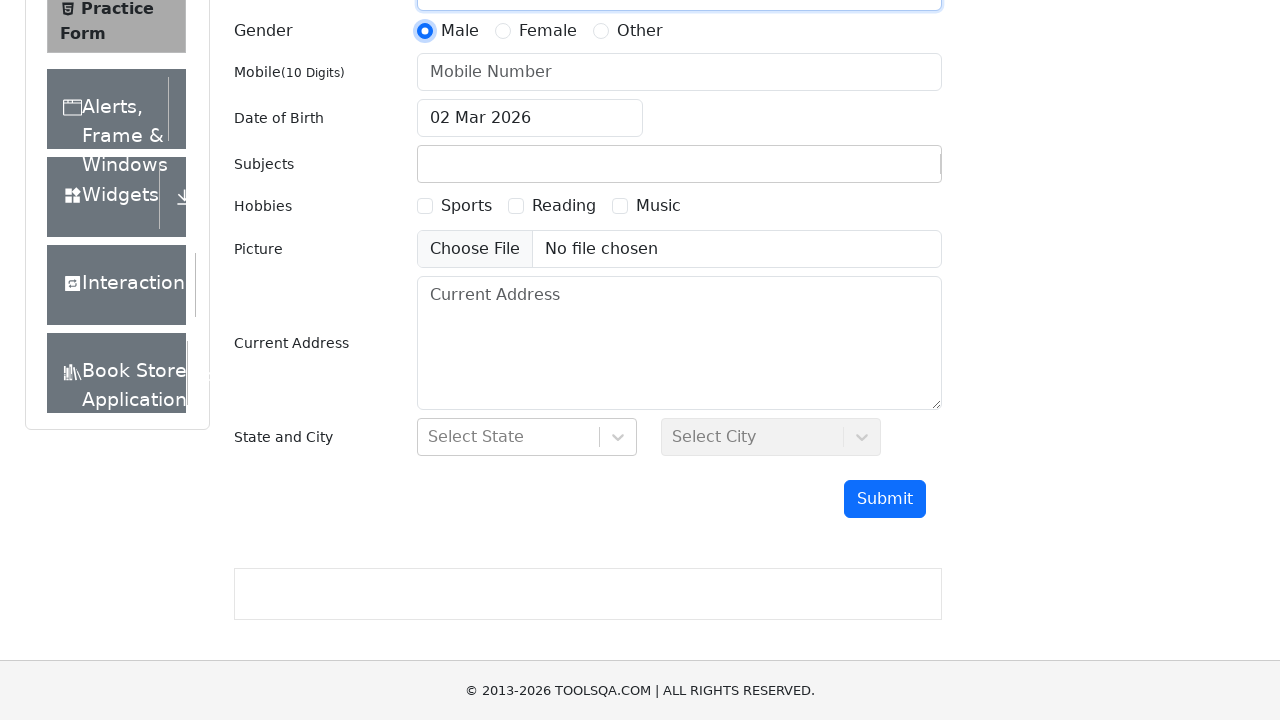

Filled mobile number with '9876543210' on #userNumber
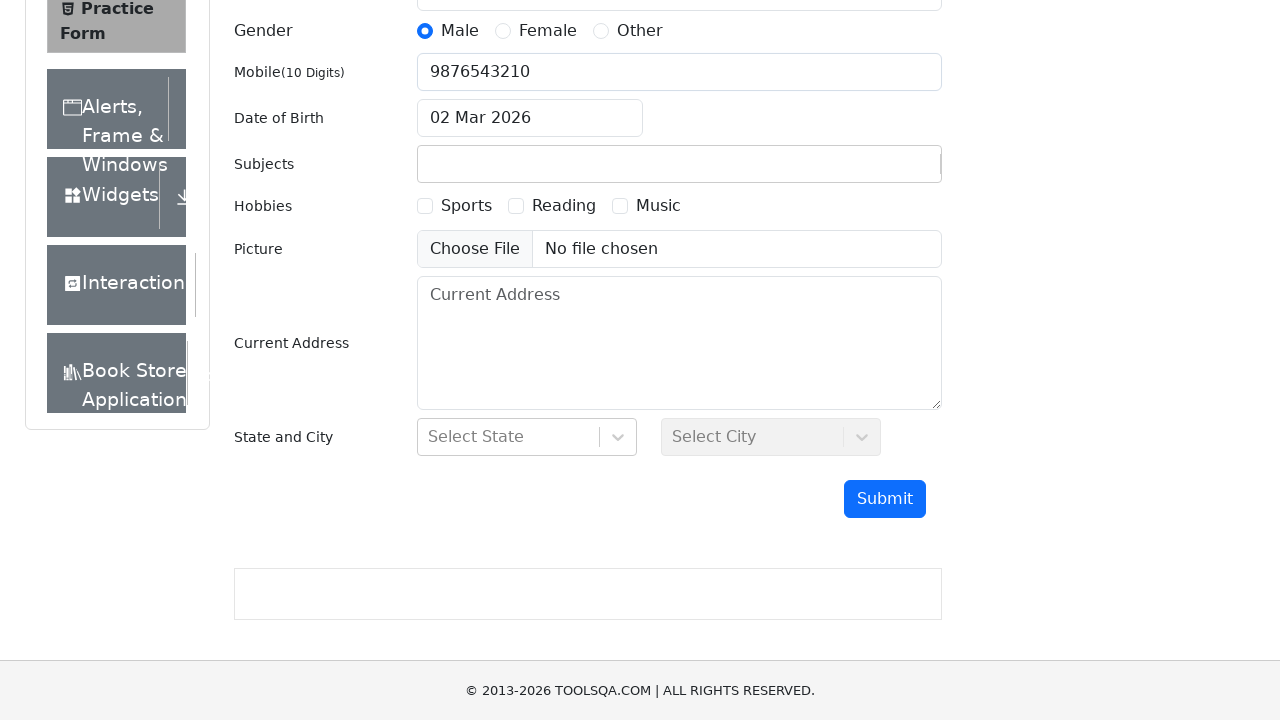

Clicked on date of birth input field at (530, 118) on #dateOfBirthInput
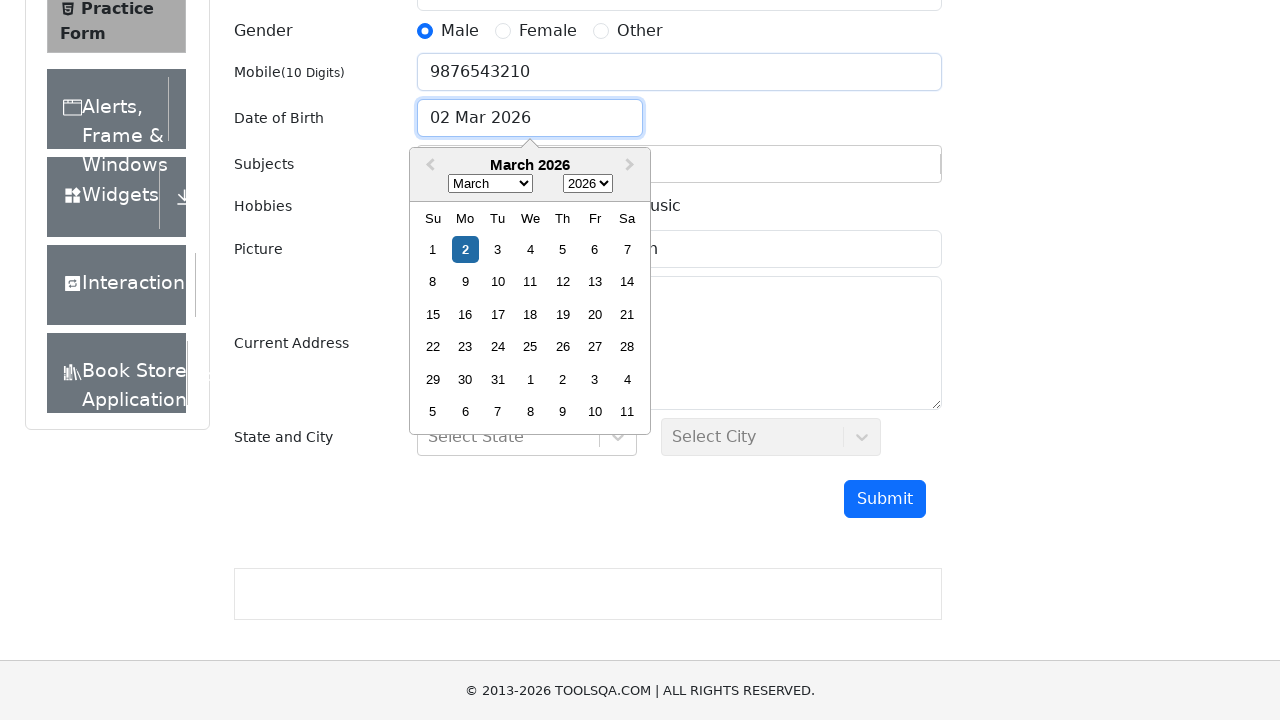

Selected all text in date field
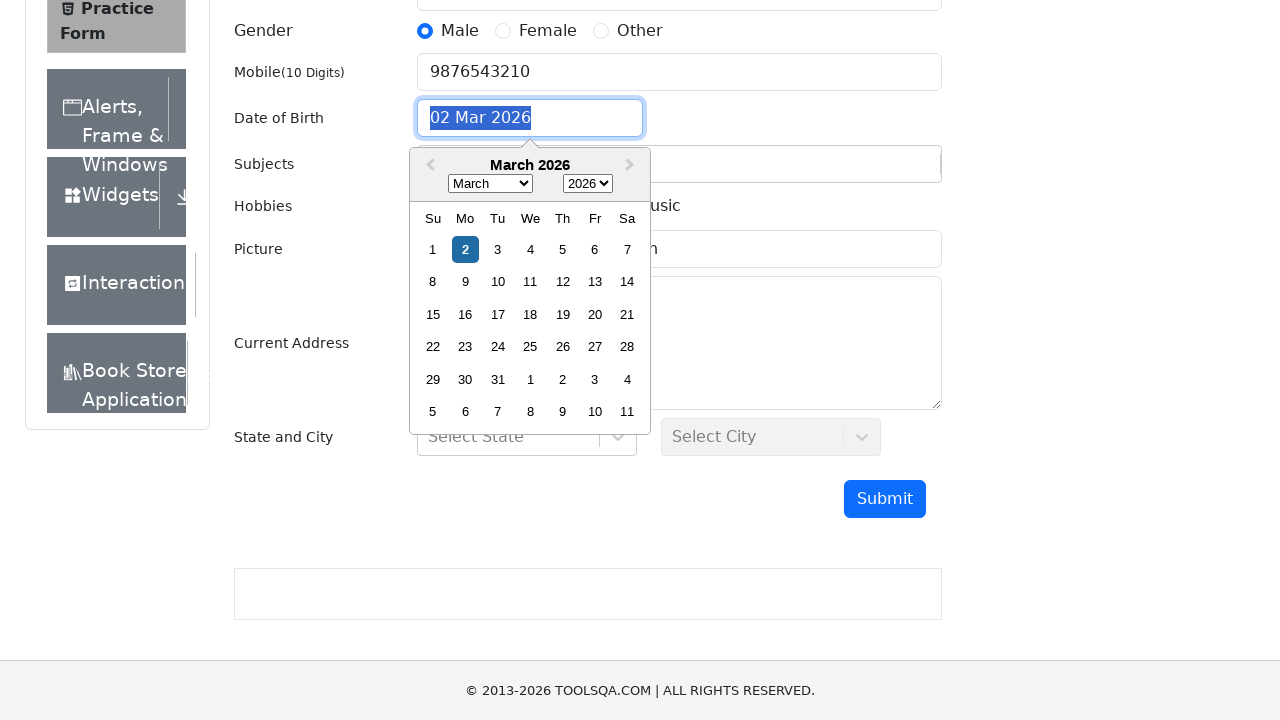

Typed date of birth '15 Mar 1990'
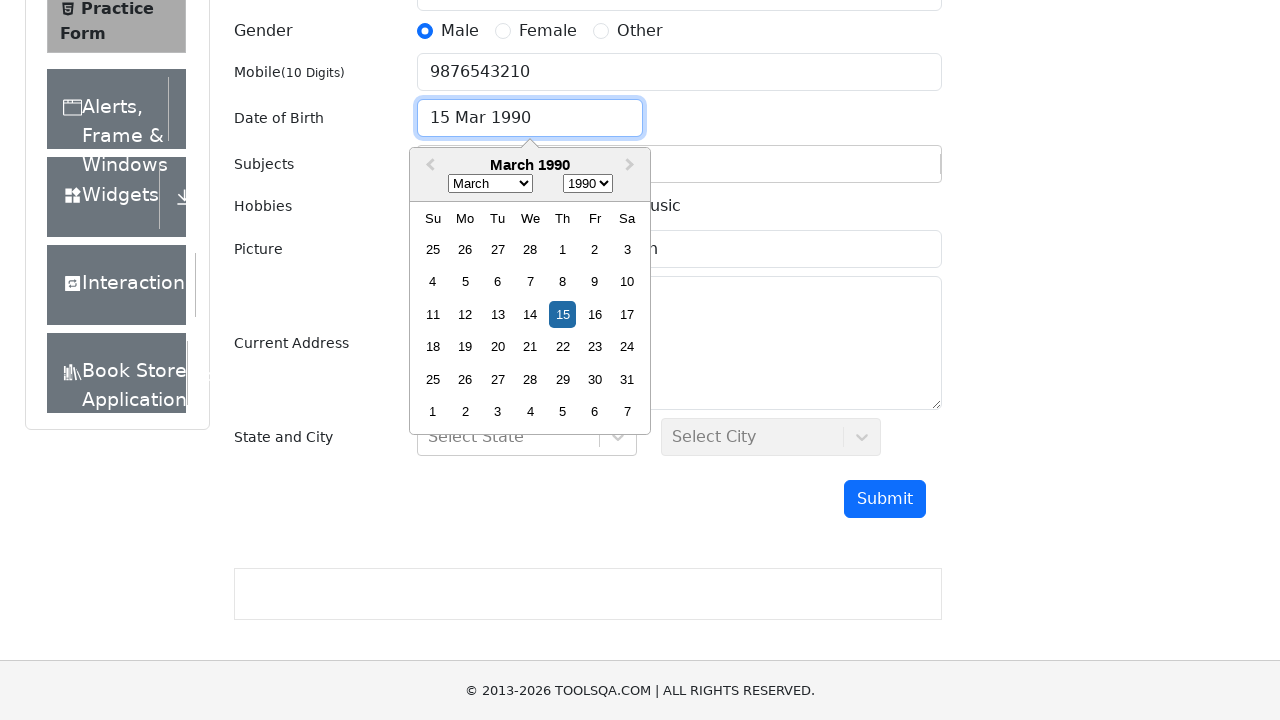

Pressed Escape to close date picker
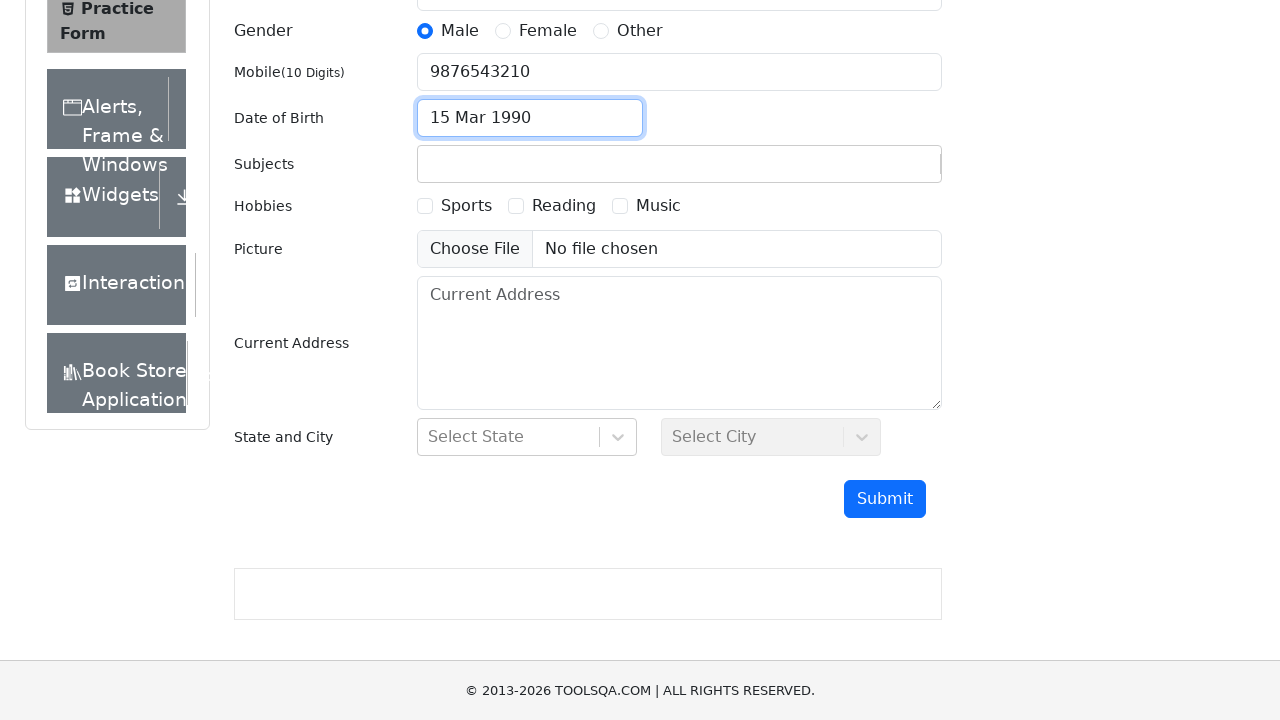

Clicked on subjects input field at (430, 164) on #subjectsInput
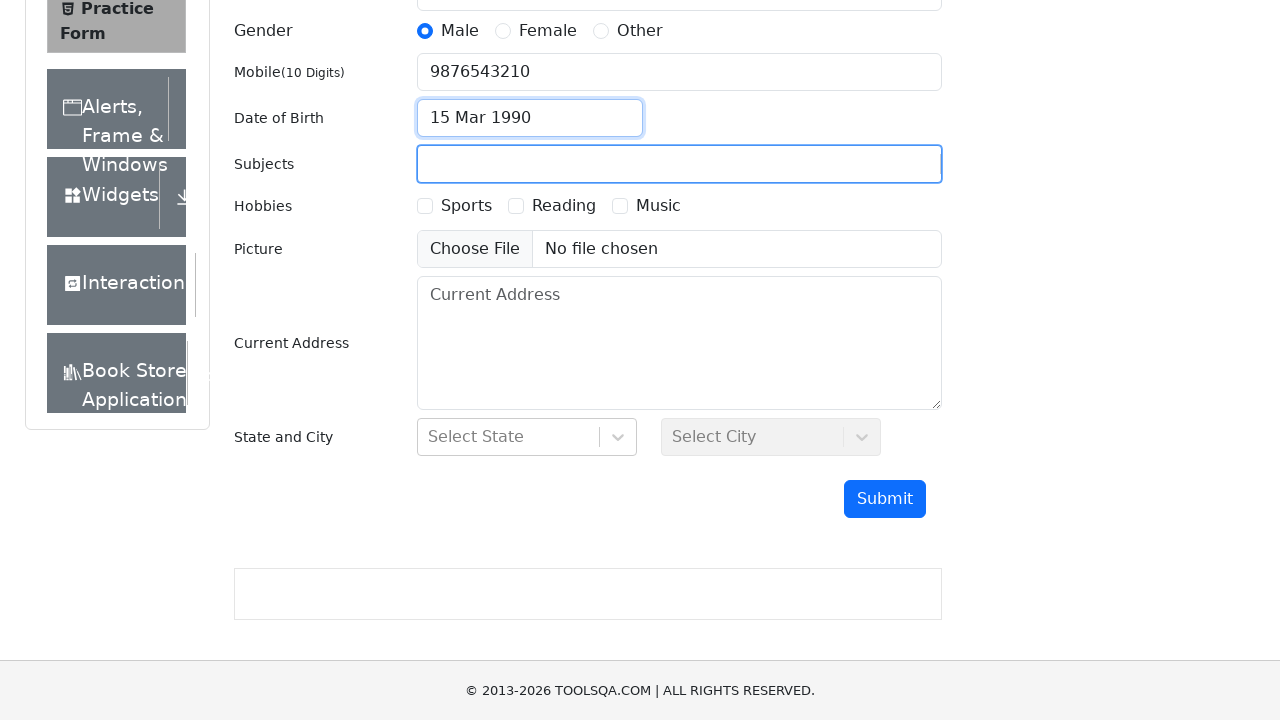

Filled subjects with 'Maths' on #subjectsInput
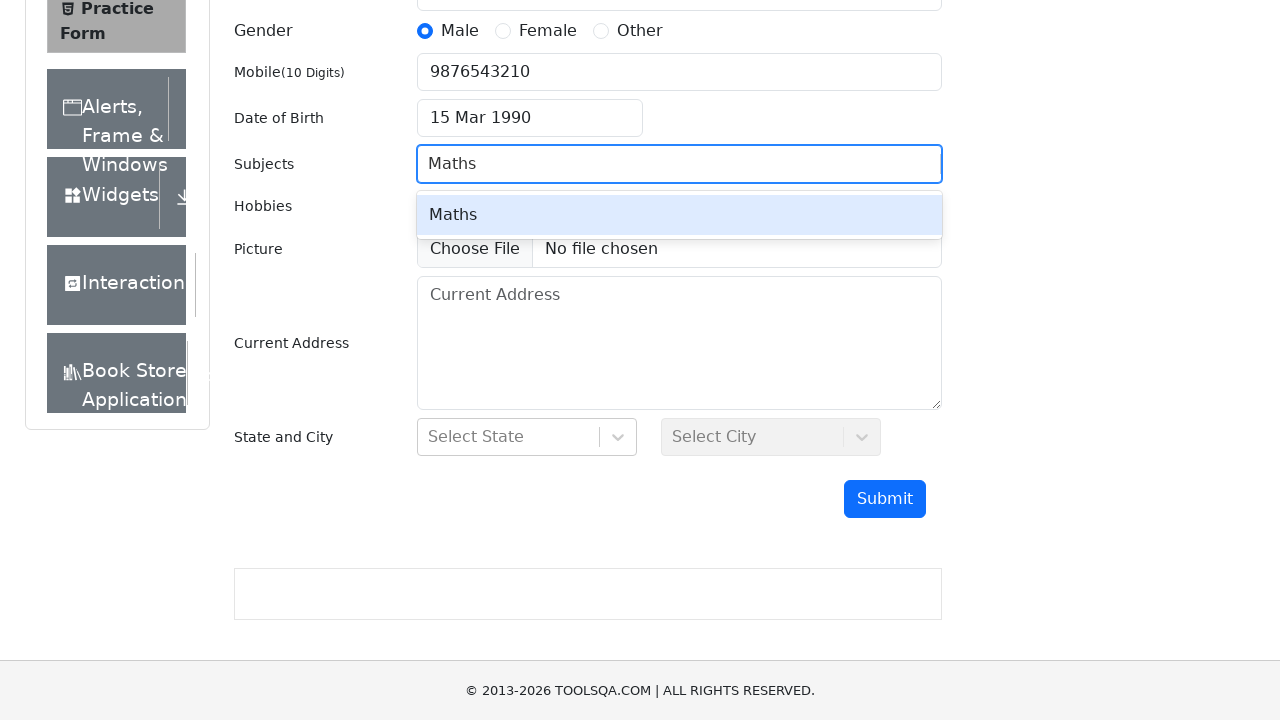

Pressed Enter to confirm subject selection
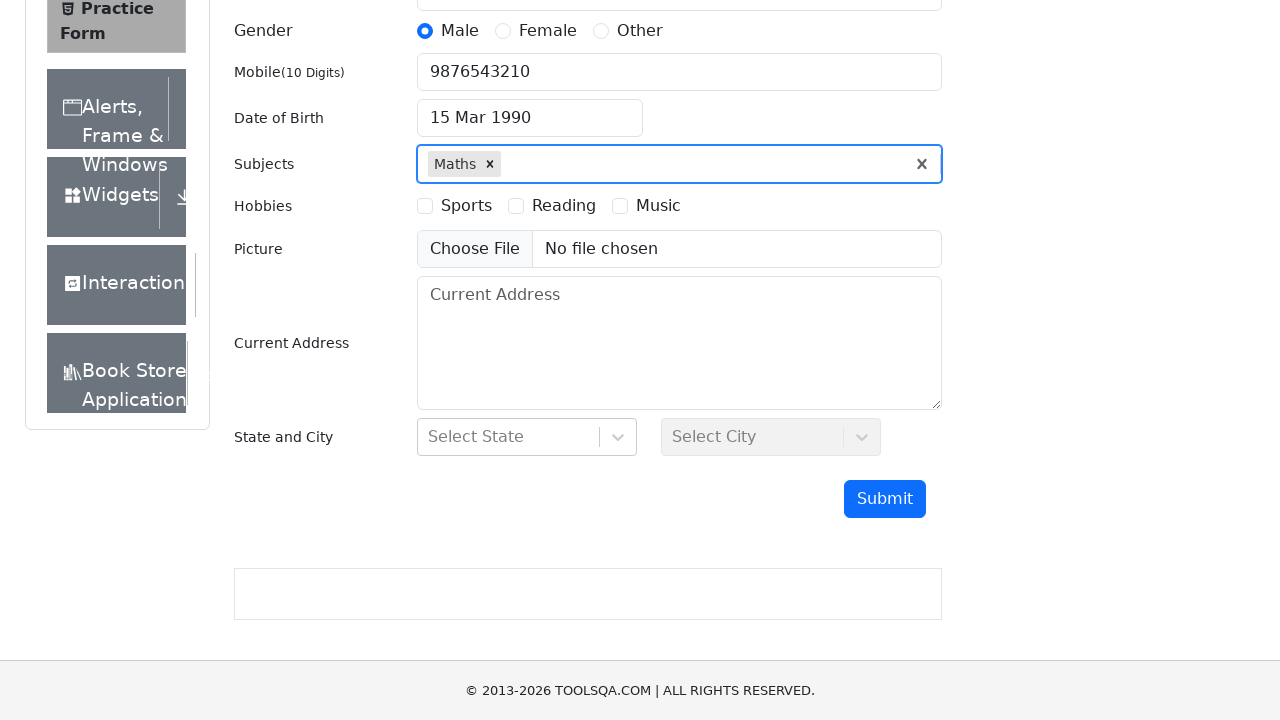

Scrolled down 300px
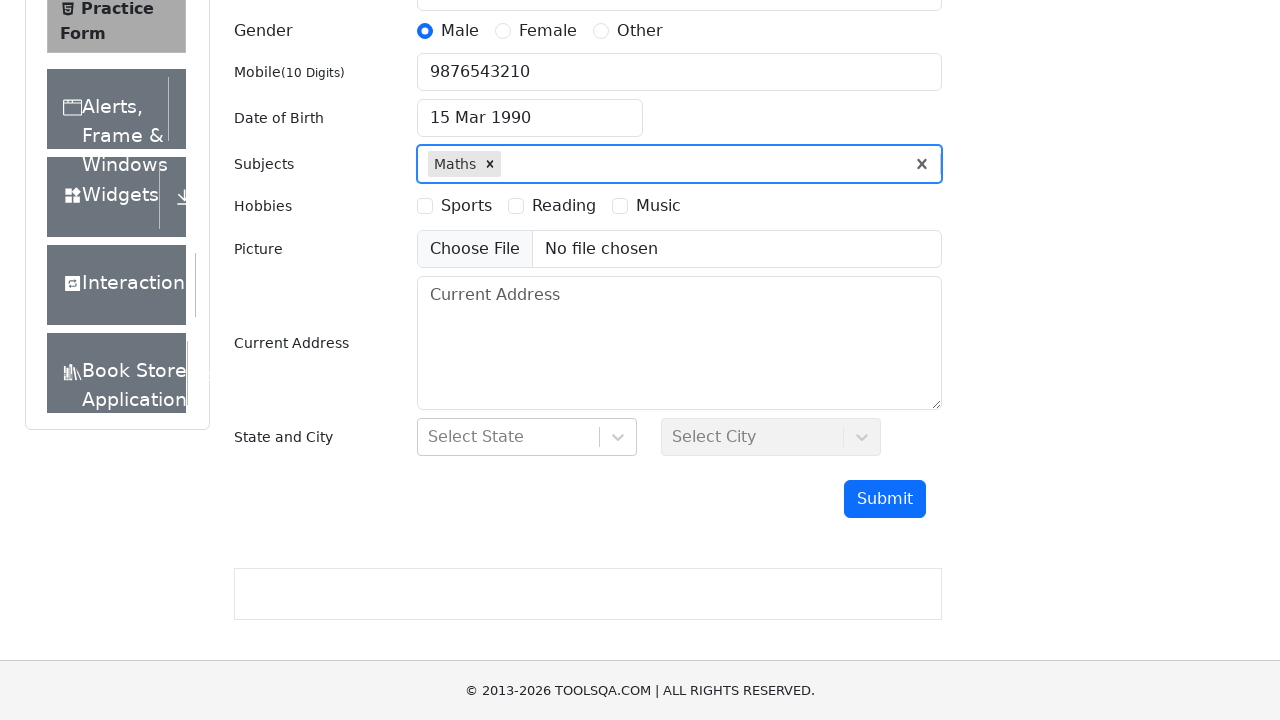

Selected hobby as Sports at (564, 206) on label[for='hobbies-checkbox-2']
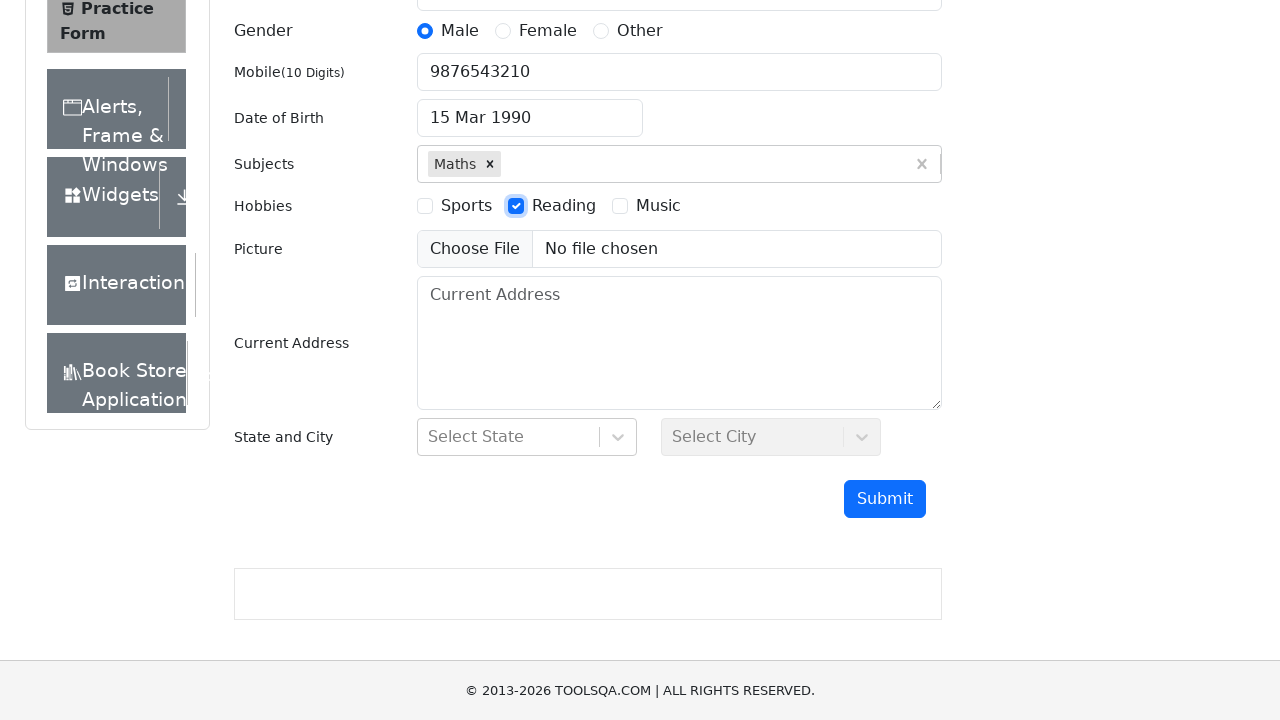

Filled current address with '123 Main Street, New Delhi' on #currentAddress
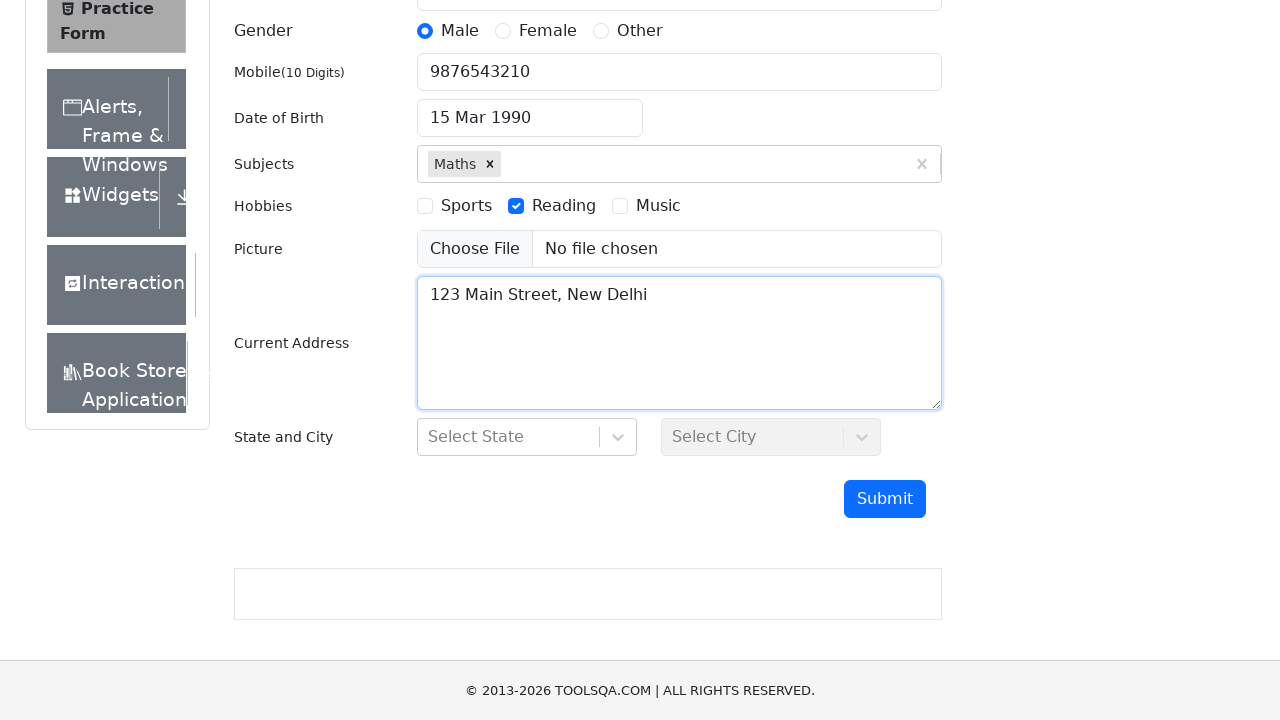

Scrolled down 300px to see state/city dropdowns
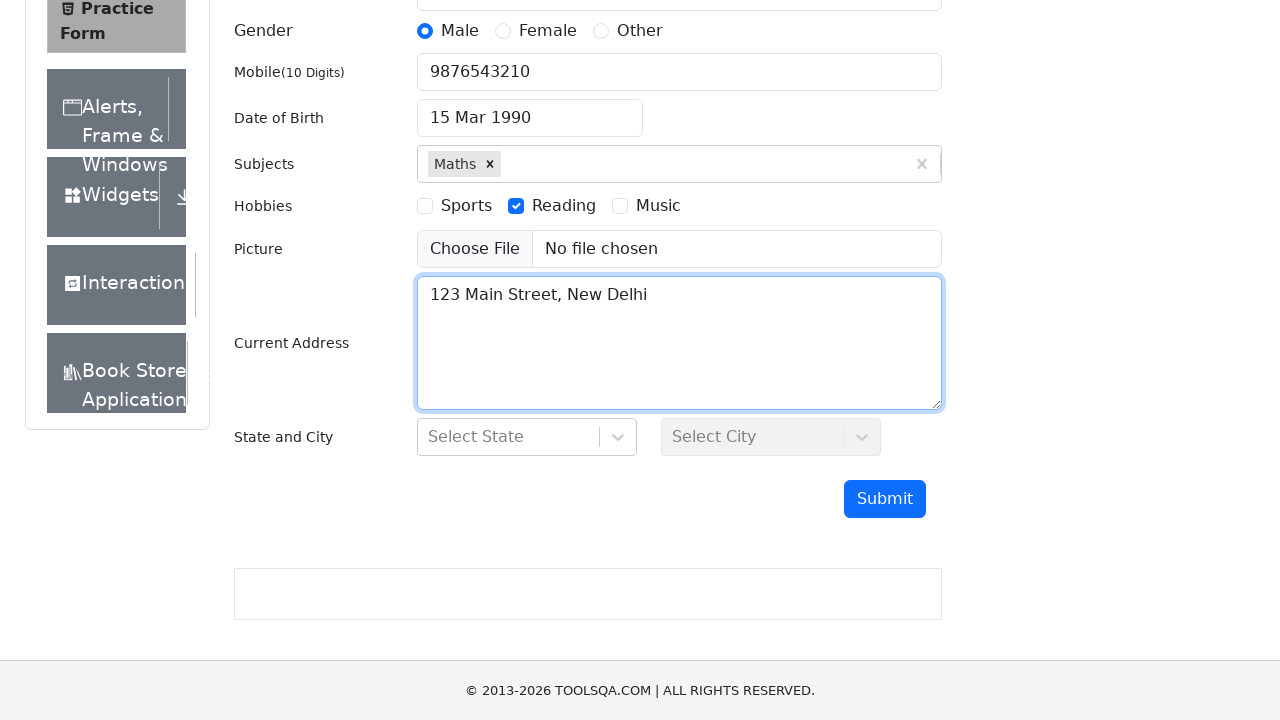

Clicked on state dropdown at (527, 437) on #state
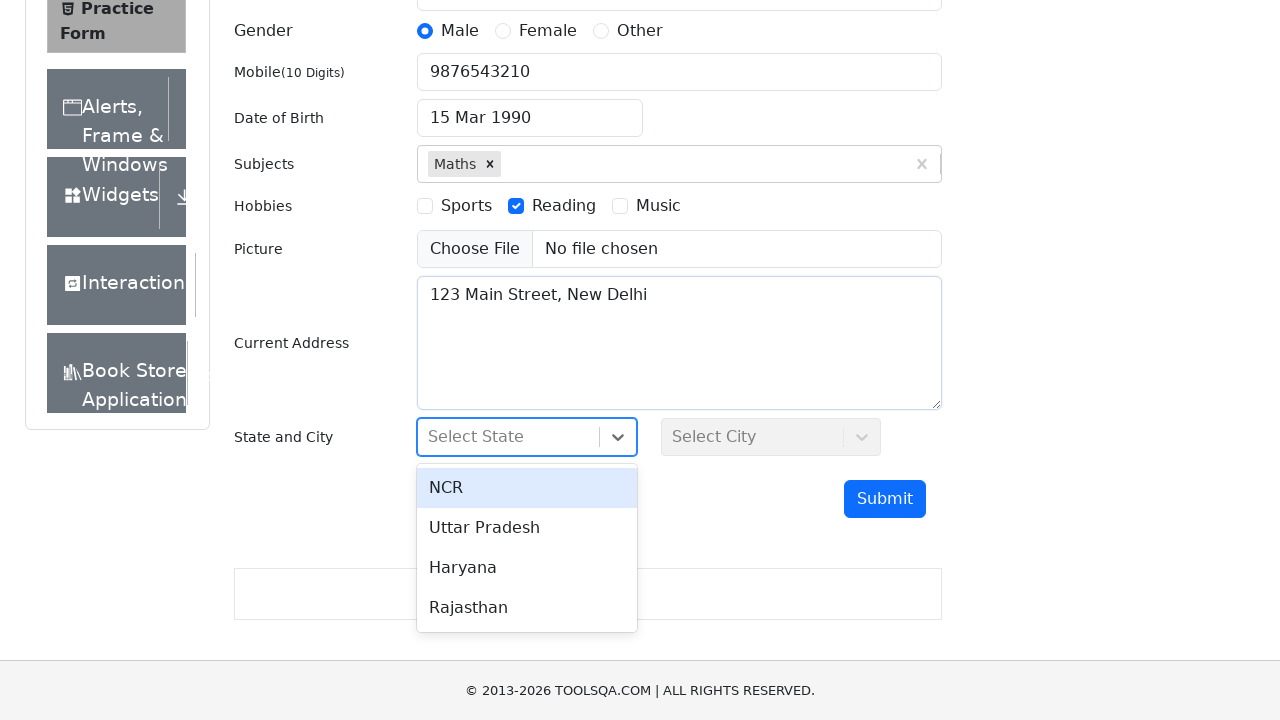

Selected state as NCR at (527, 488) on xpath=//div[contains(text(),'NCR')]
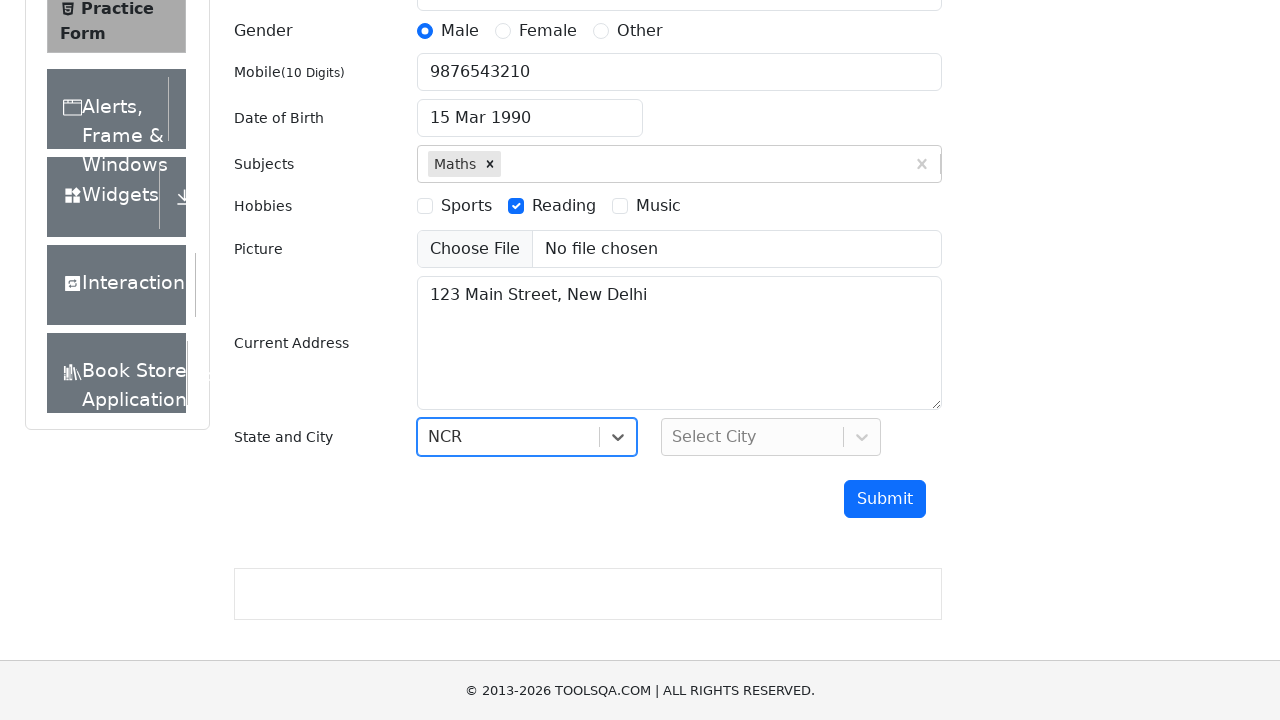

Clicked on city dropdown at (771, 437) on #city
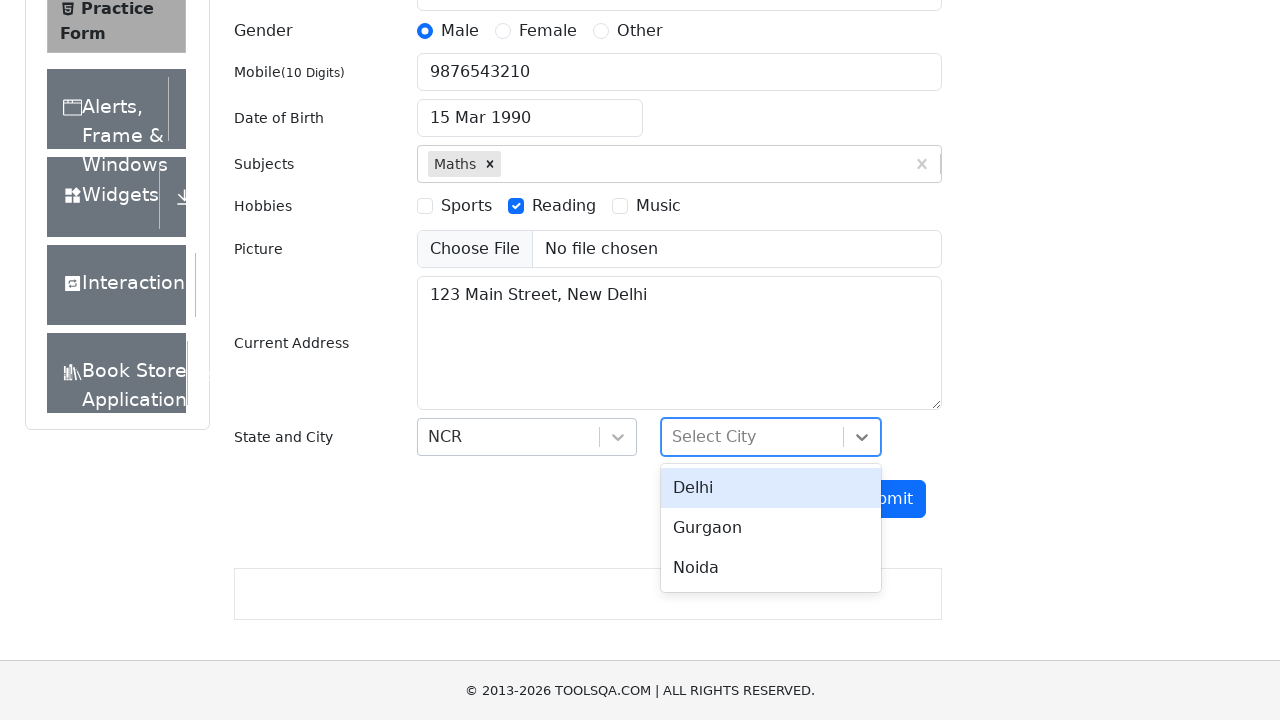

Selected city as Delhi at (771, 488) on xpath=//div[contains(text(),'Delhi')]
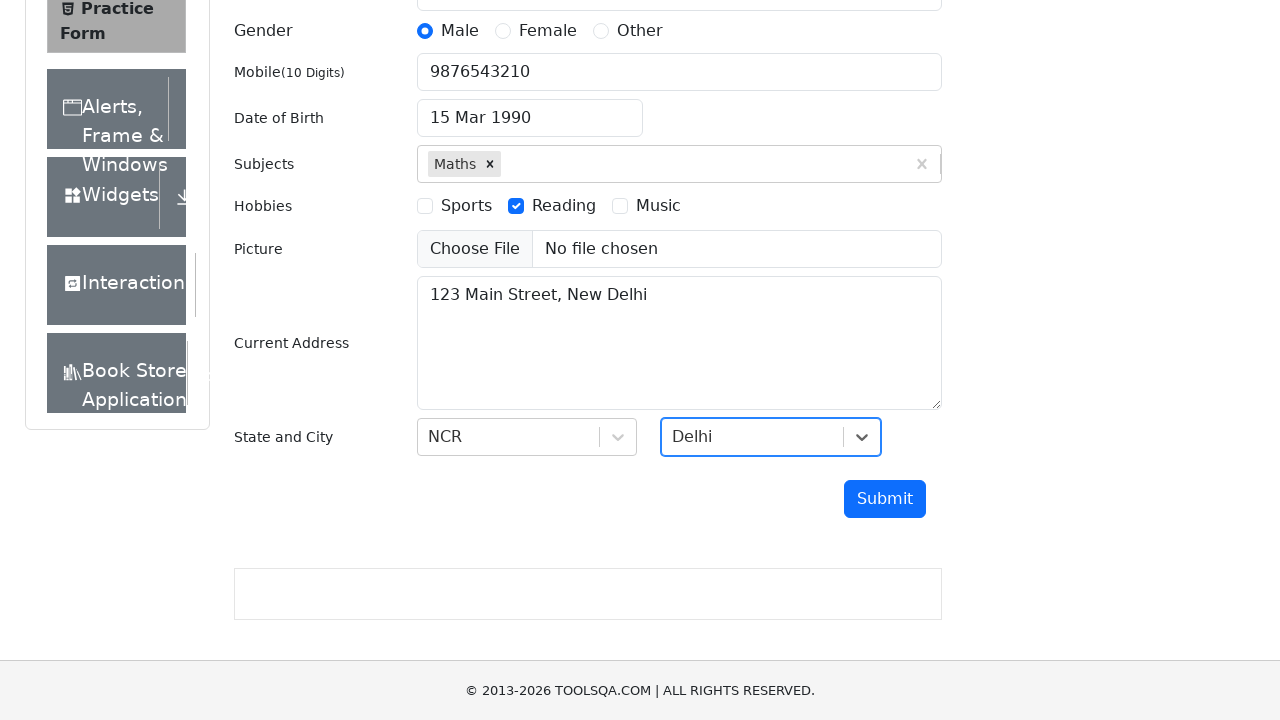

Clicked submit button to submit the form at (885, 499) on #submit
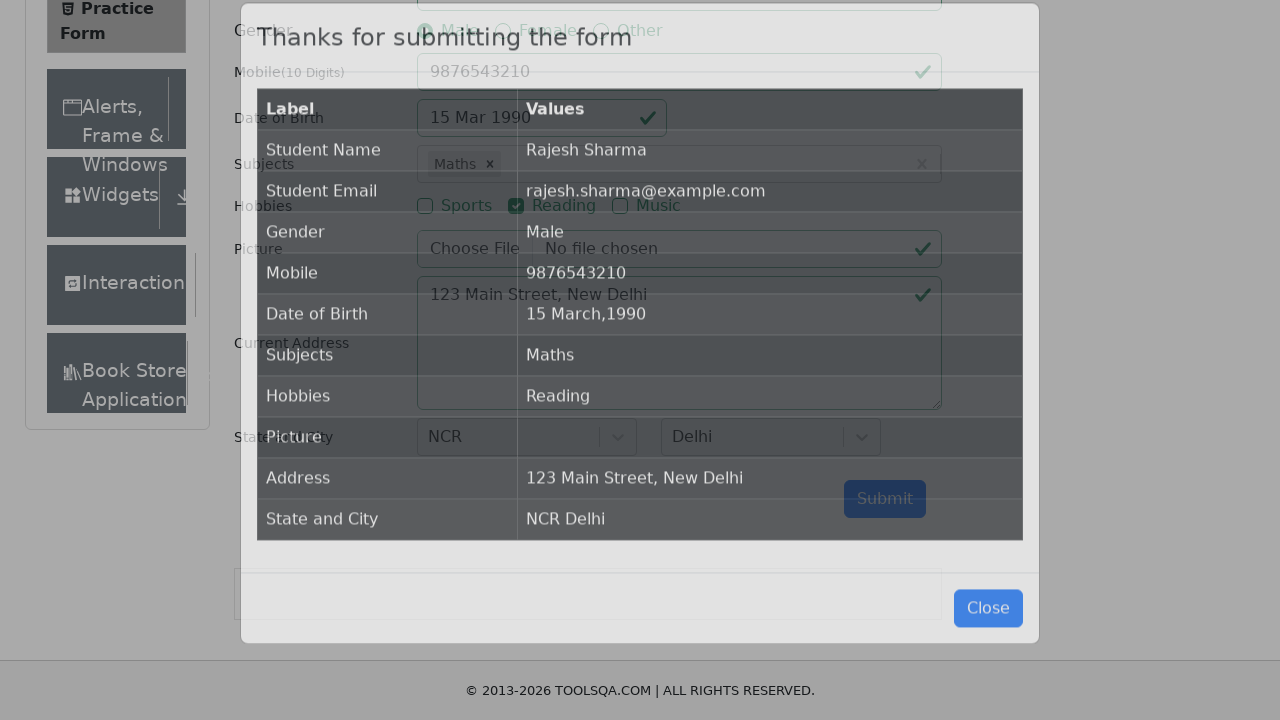

Submission modal appeared successfully
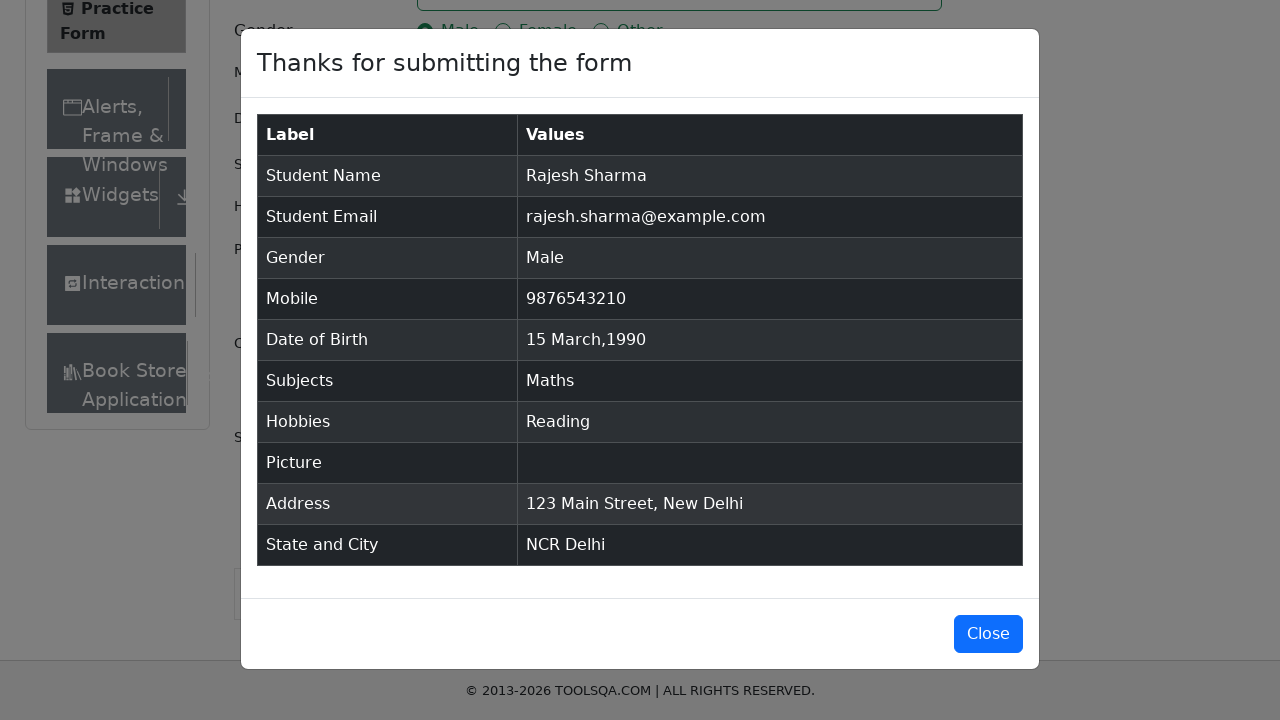

Clicked to close the submission modal at (988, 634) on #closeLargeModal
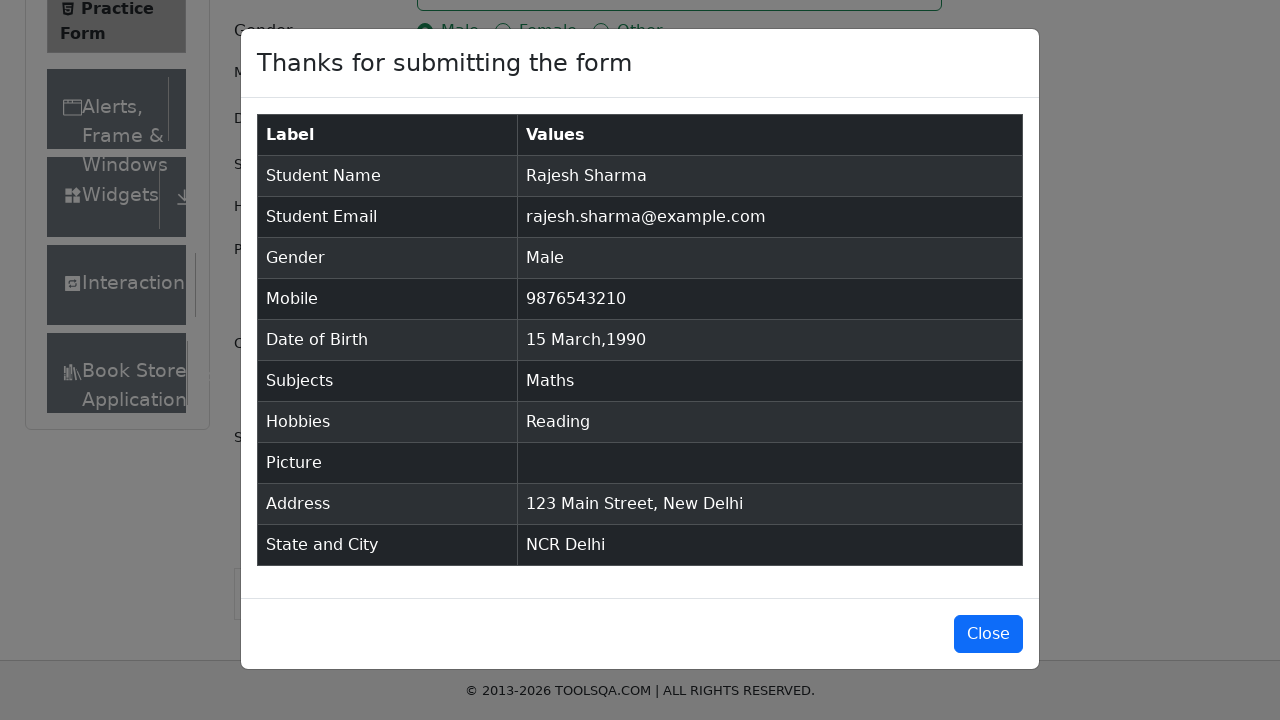

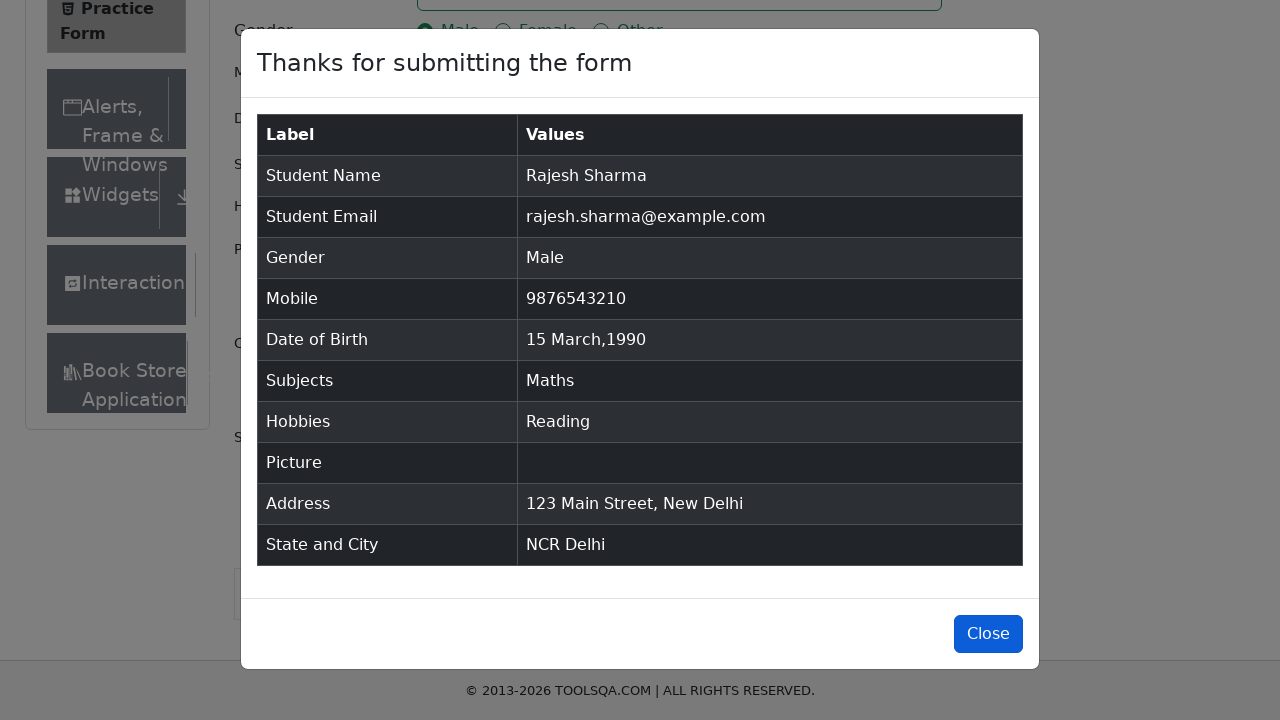